Tests window handling functionality by navigating to a page, opening a new window via a link, switching between windows, and verifying content in both windows

Starting URL: https://the-internet.herokuapp.com/

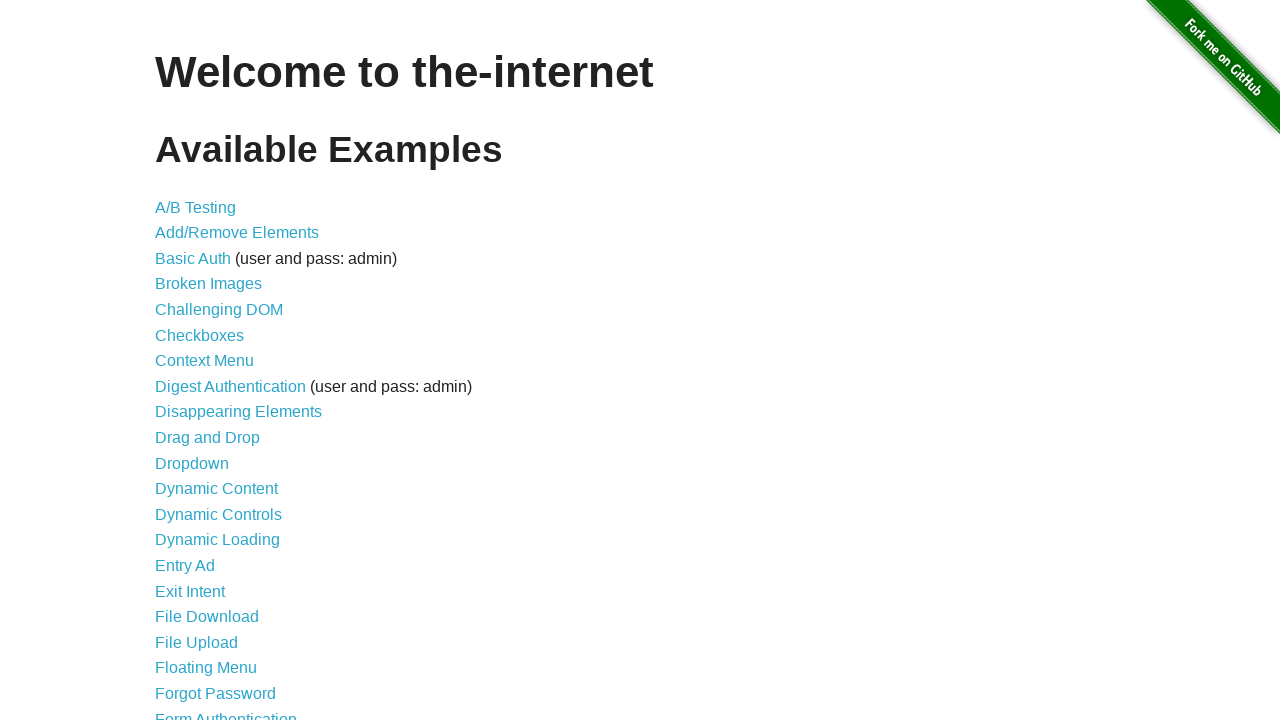

Clicked on Multiple Windows link at (218, 369) on text='Multiple Windows'
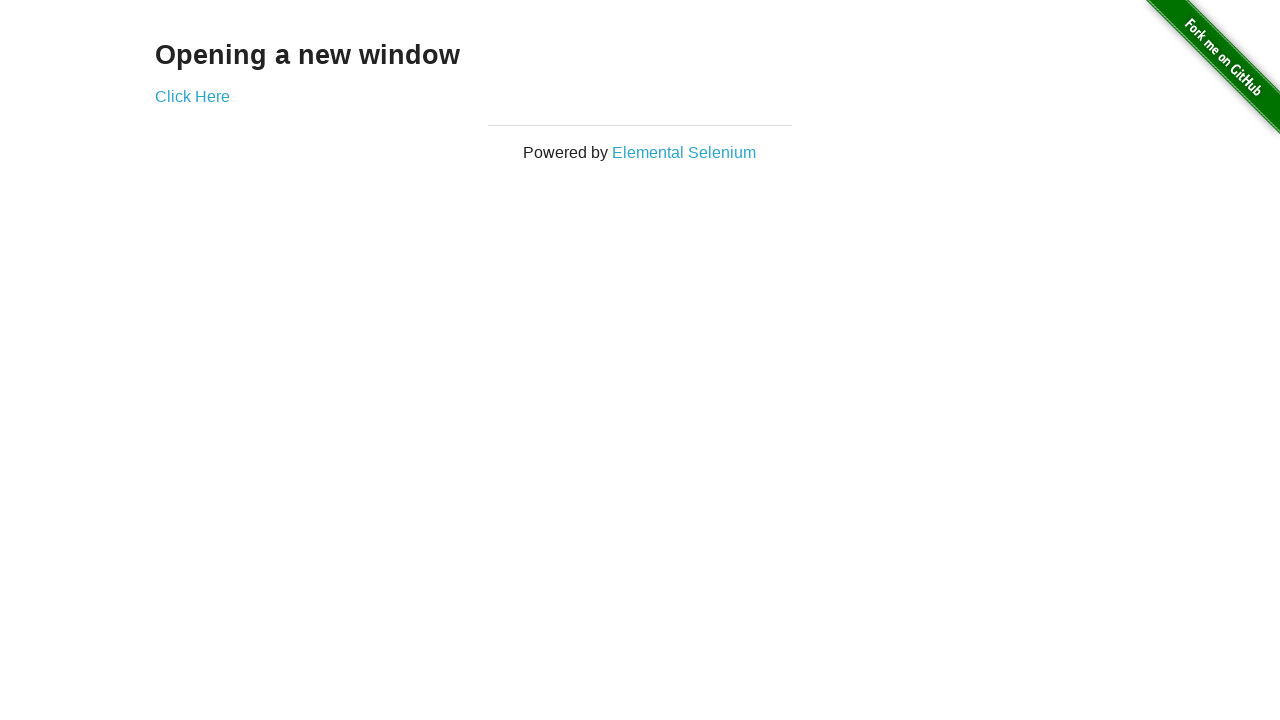

Clicked 'Click Here' link to open new window at (192, 96) on text='Click Here'
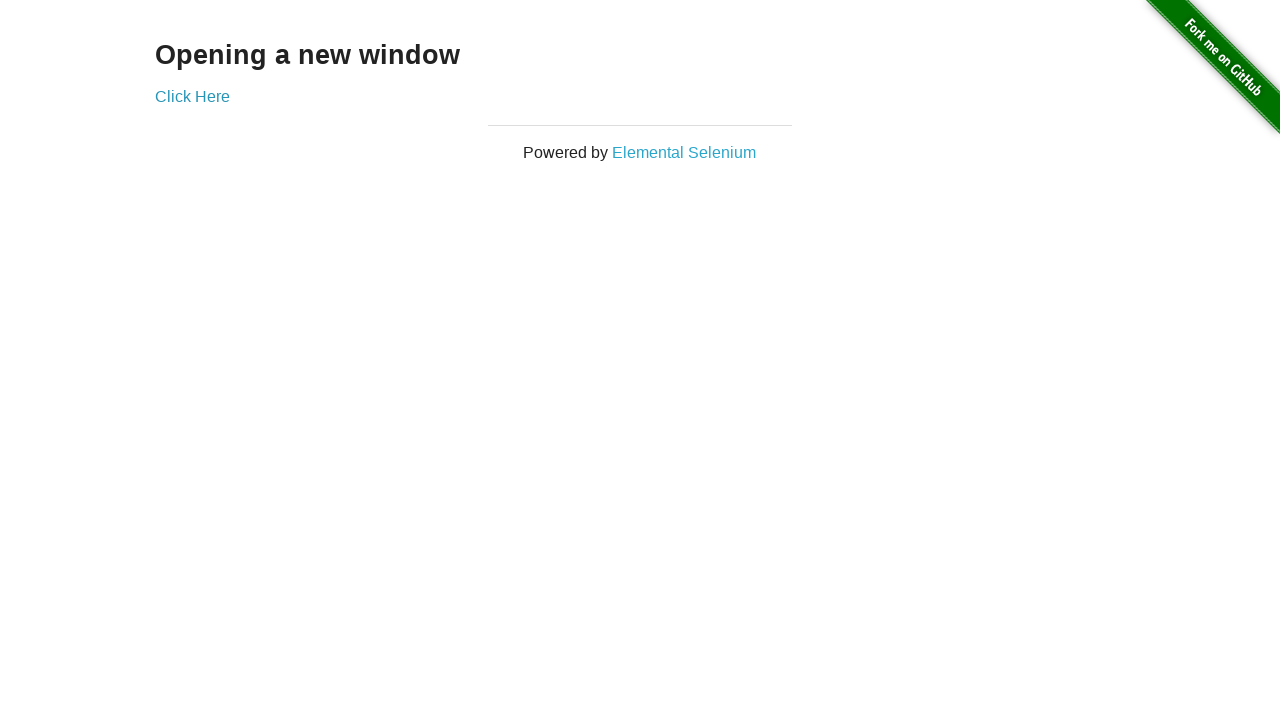

New window opened and captured
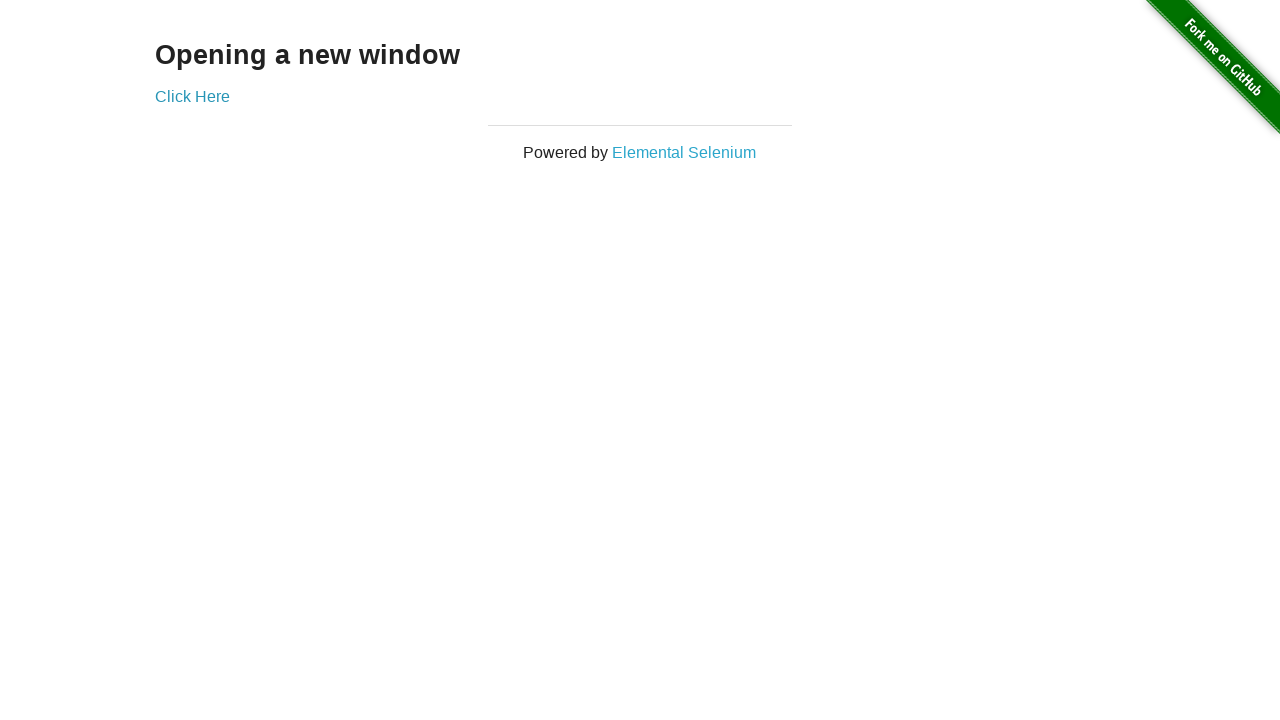

New page finished loading
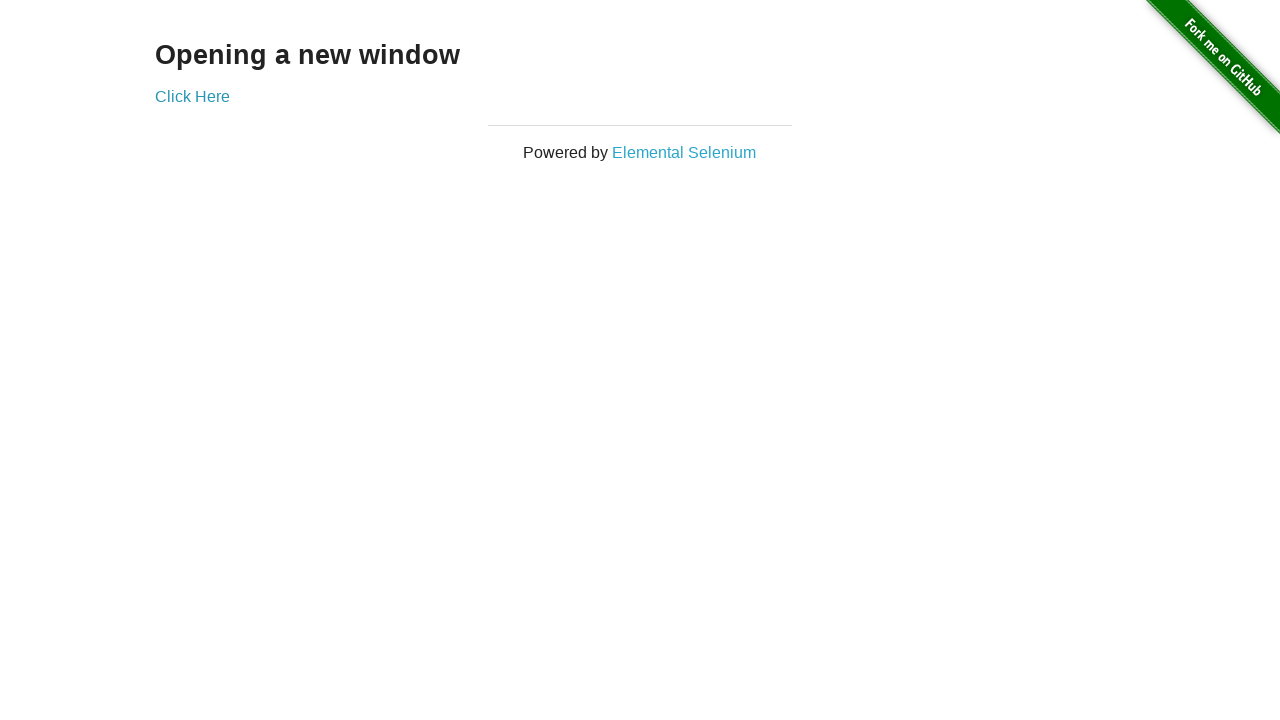

Verified .example selector loaded in new window
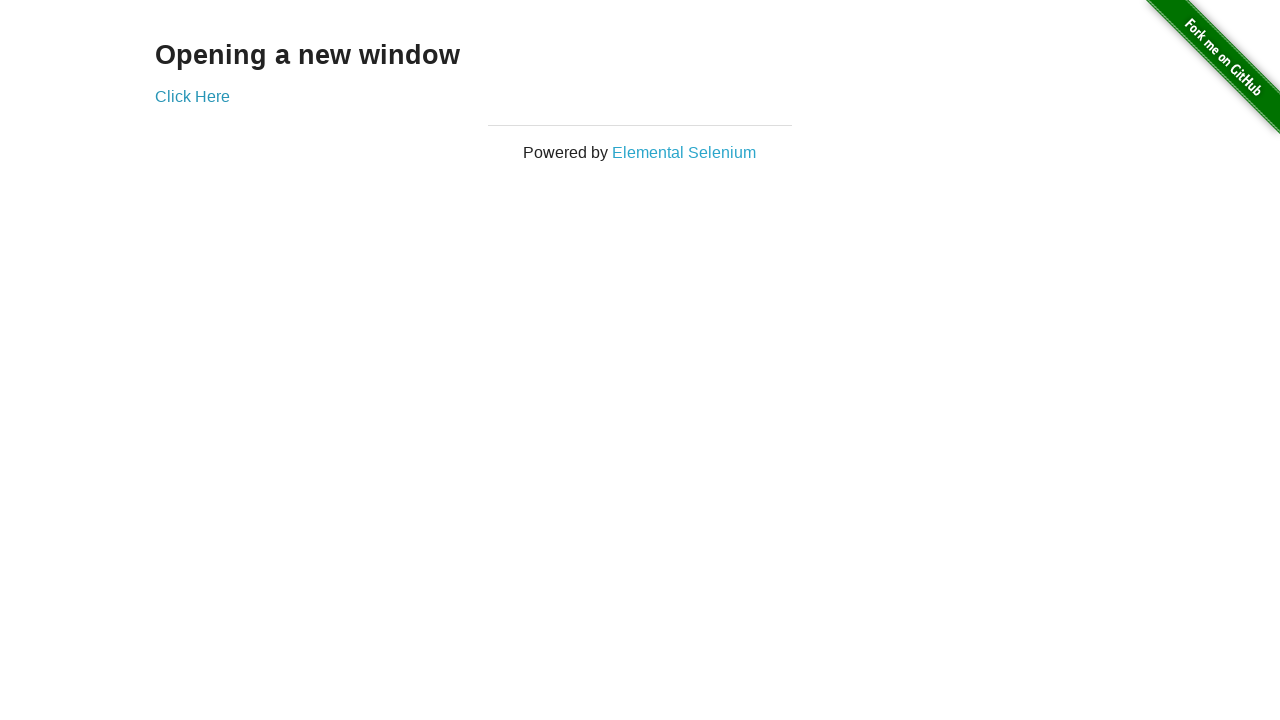

Switched back to original page and verified h3 content
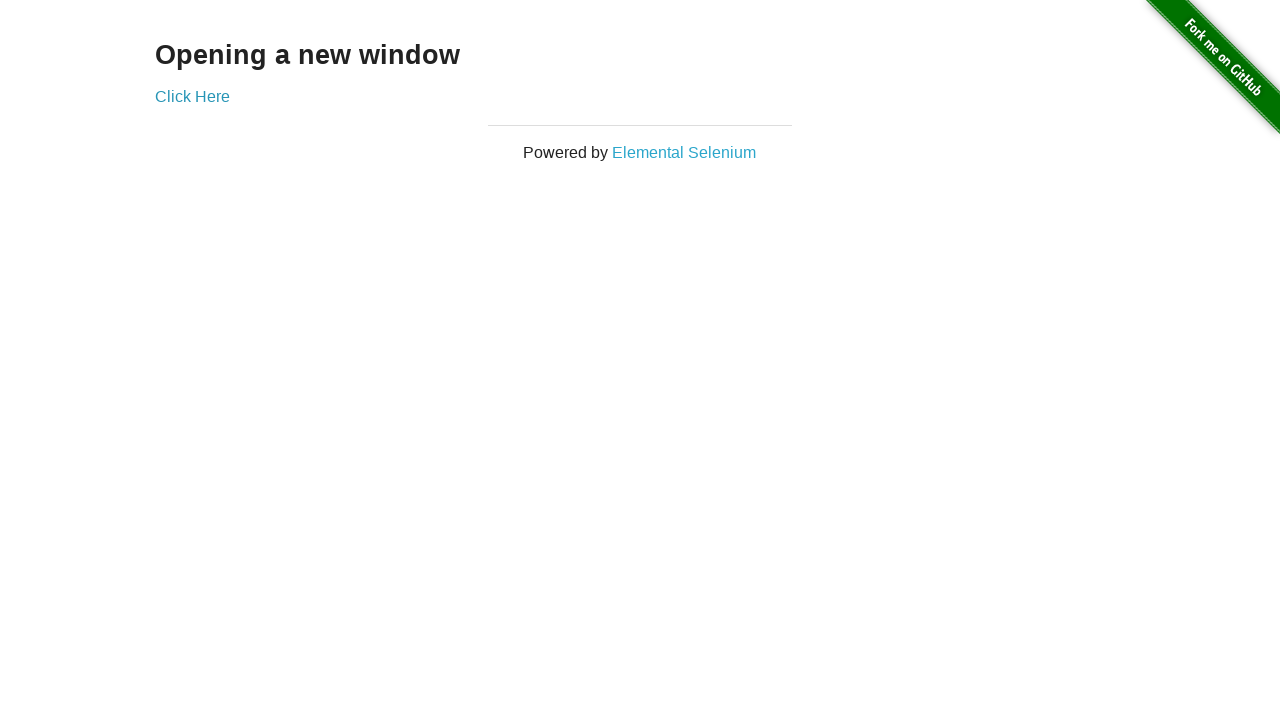

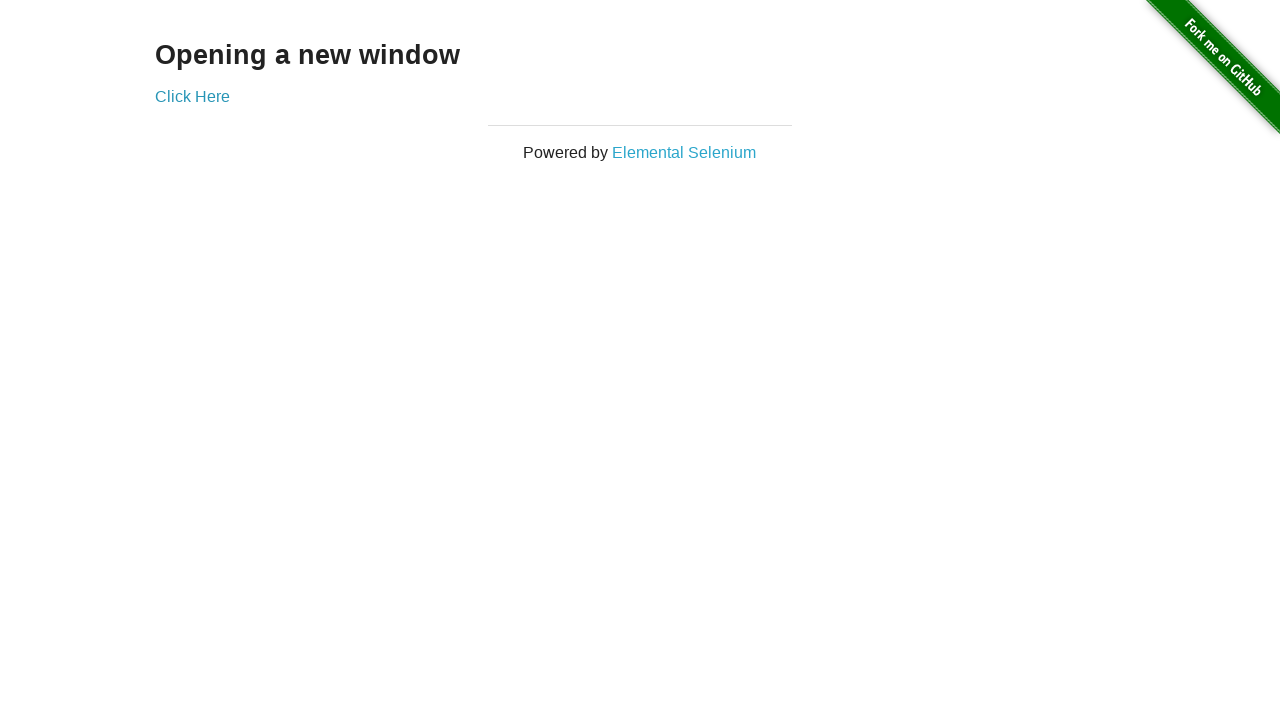